Tests clicking on the About link in the header navigation, then navigating back to homepage via logo

Starting URL: https://coronavirus.jhu.edu/

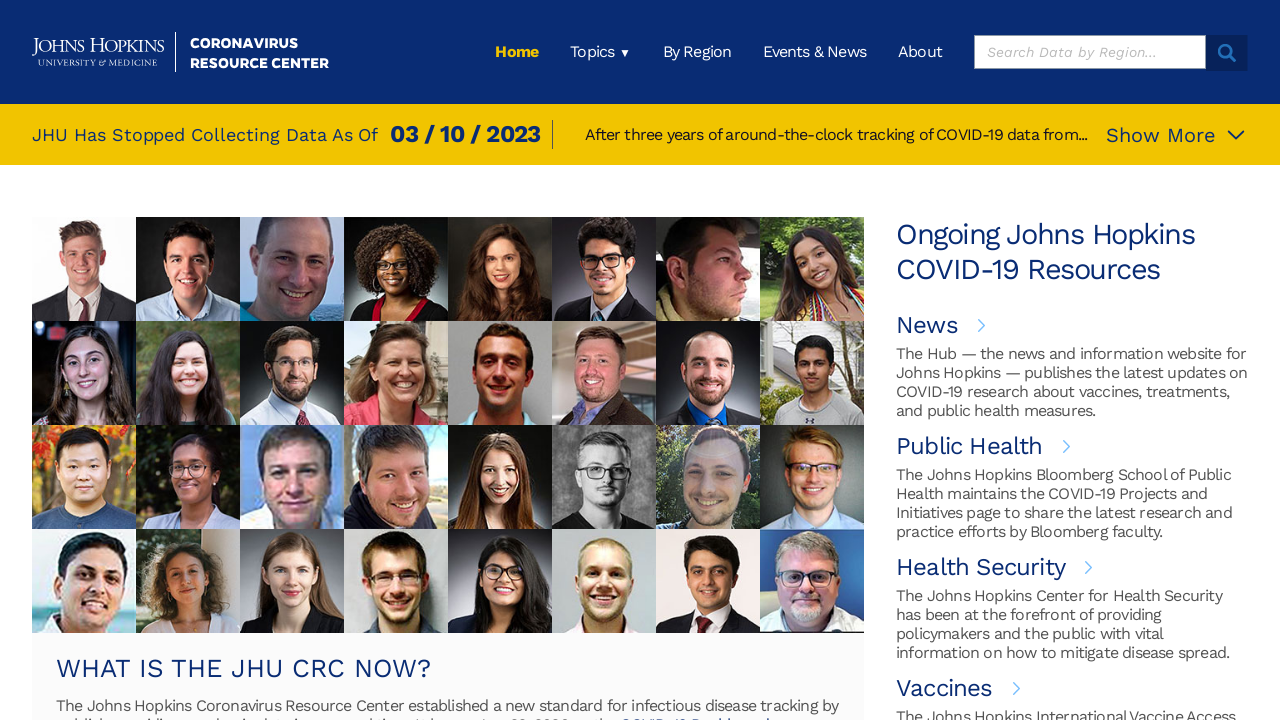

Clicked on About link in header navigation at (920, 52) on xpath=/html/body/div[1]/div/header/div[1]/div[2]/ul/li[5]/a
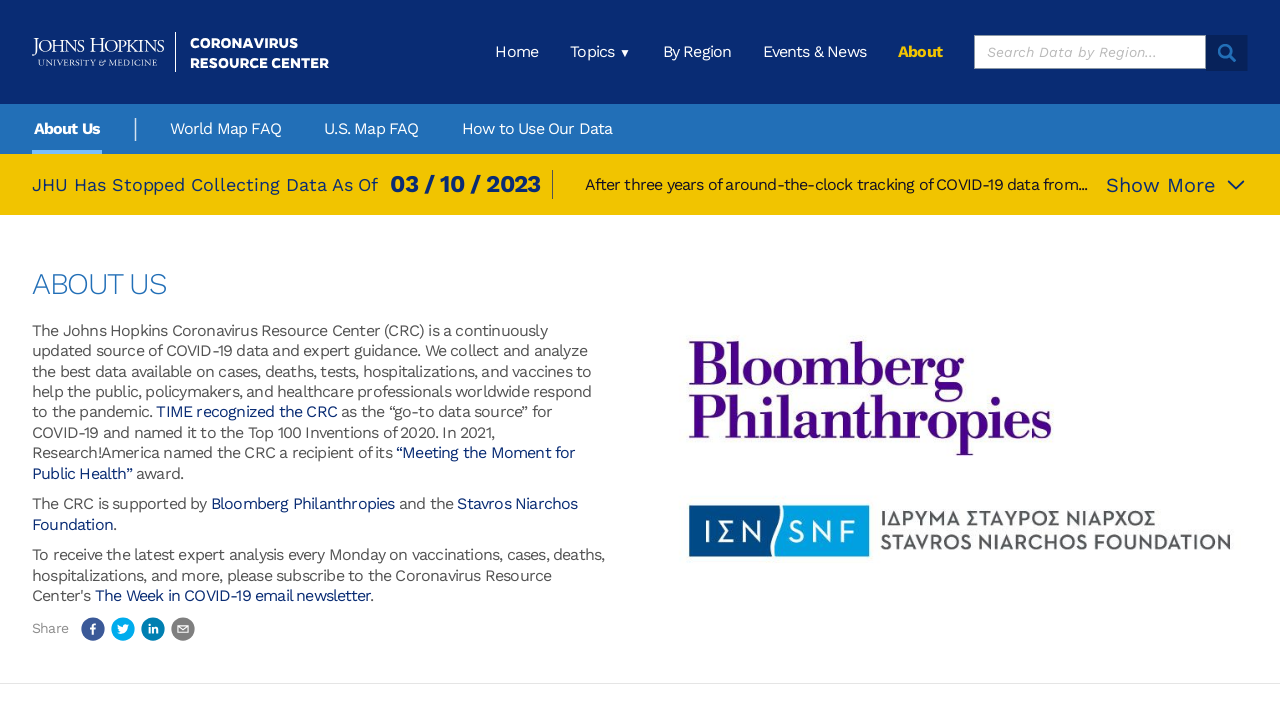

Clicked on JHU logo to navigate back to homepage at (180, 52) on xpath=/html/body/div[1]/div/header/div[1]/a/img
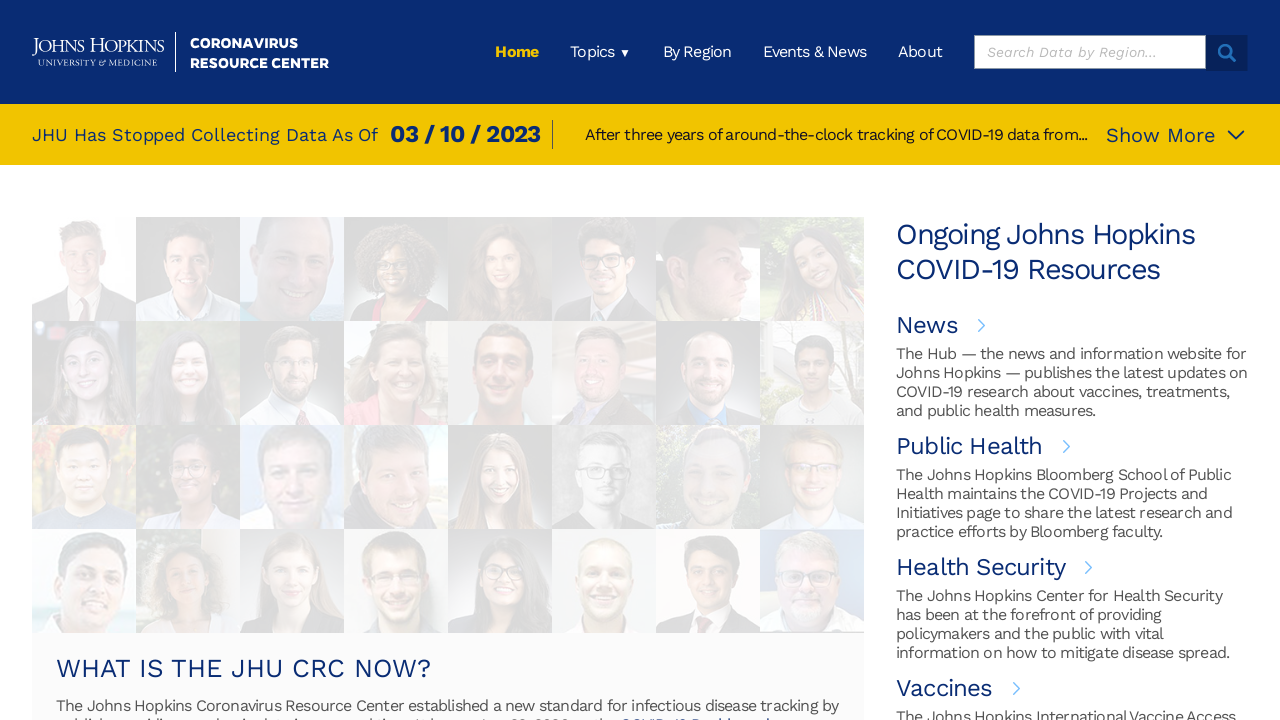

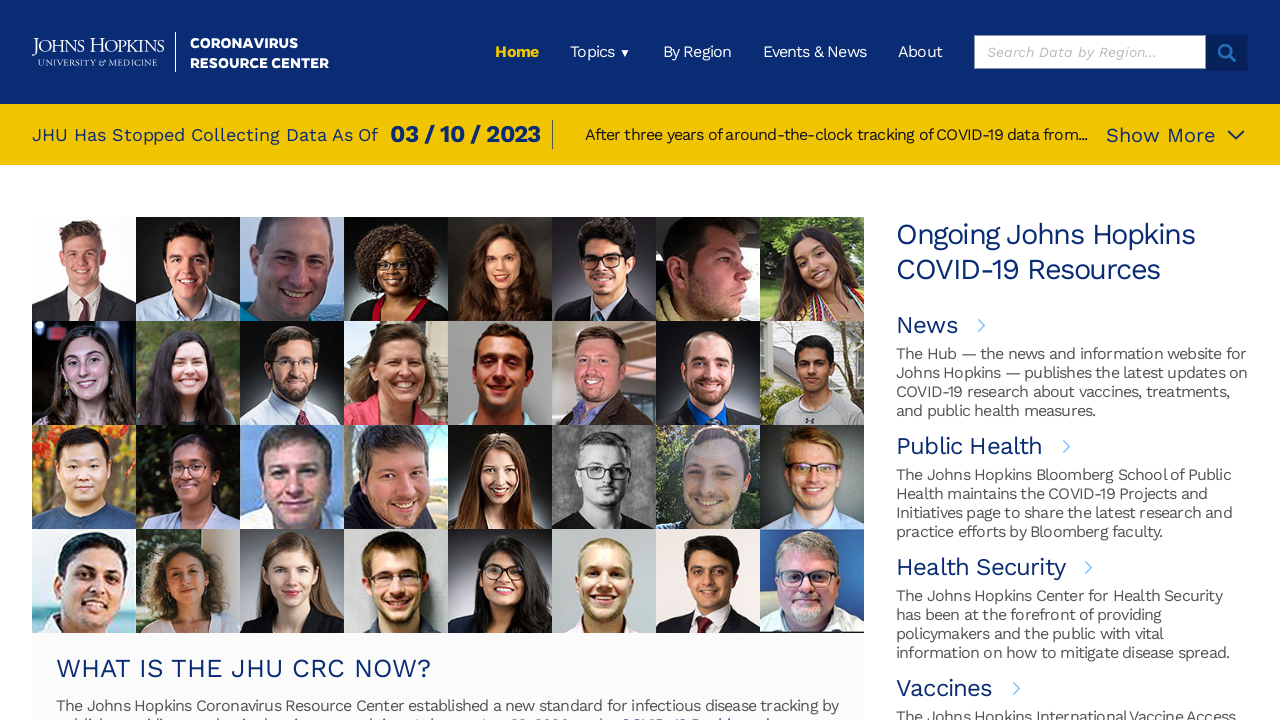